Tests that the Clear completed button is hidden when no items are completed

Starting URL: https://demo.playwright.dev/todomvc

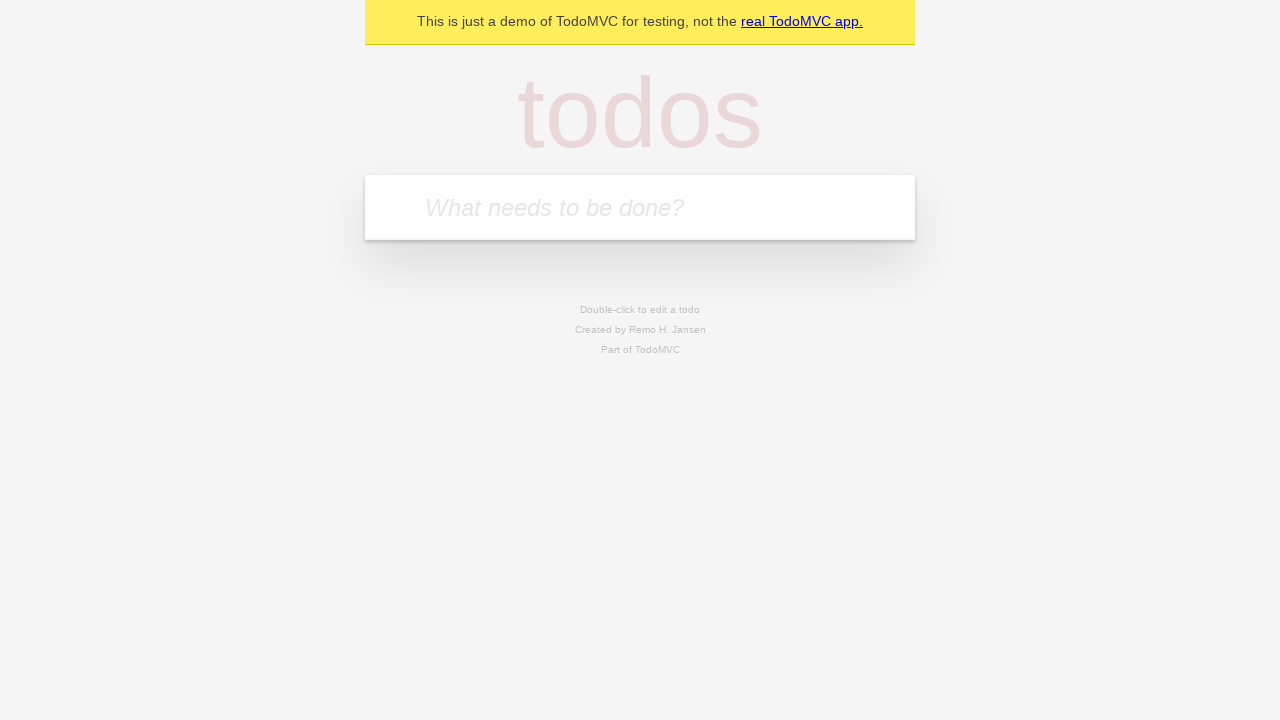

Filled new todo input with 'buy some cheese' on .new-todo
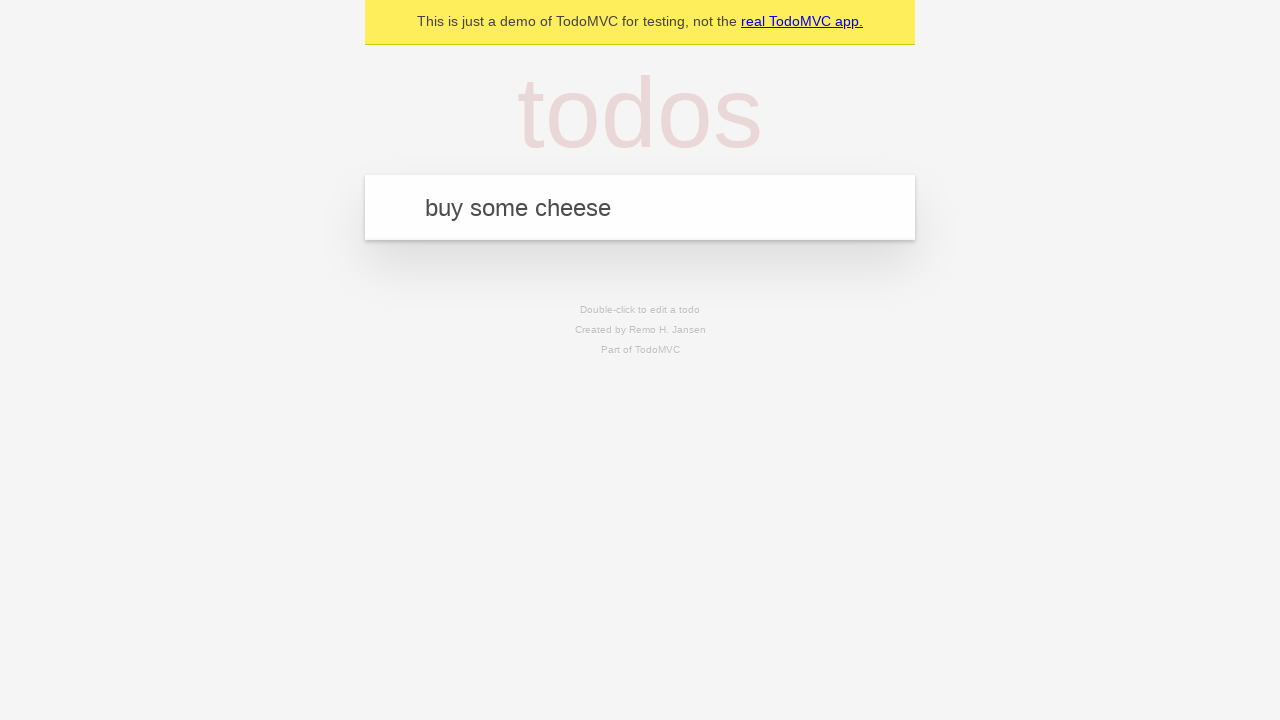

Pressed Enter to create first todo on .new-todo
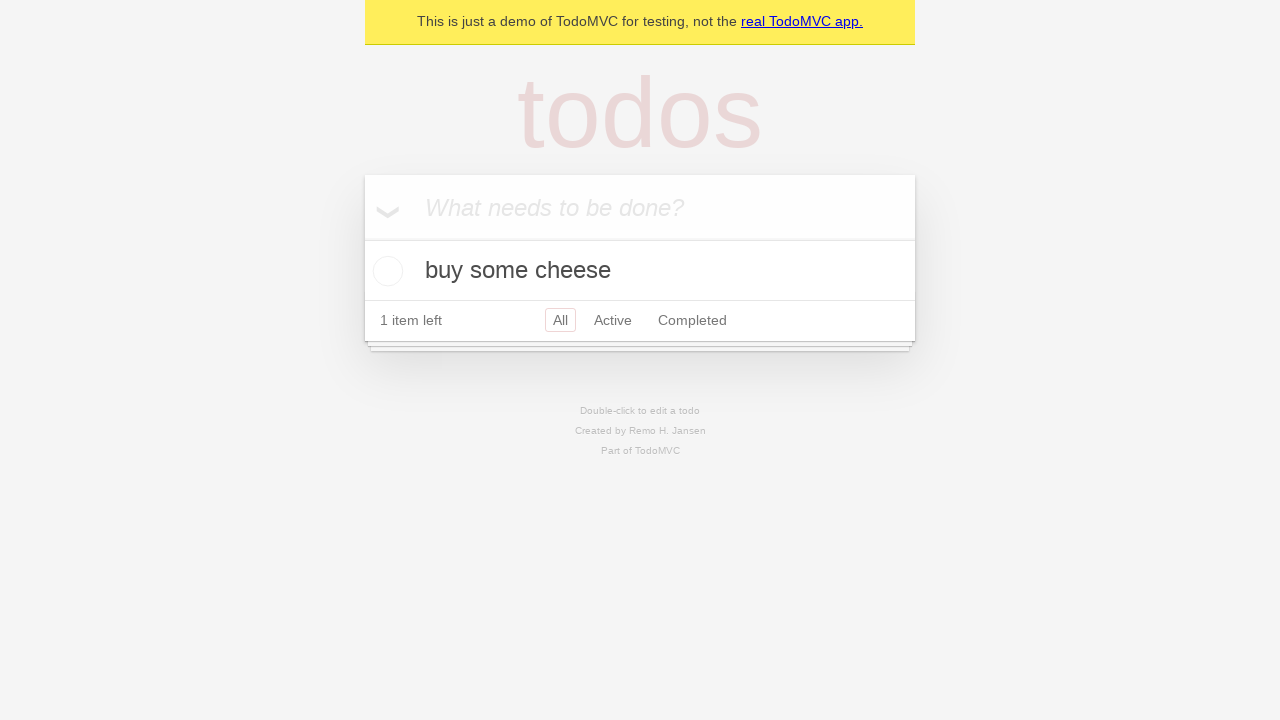

Filled new todo input with 'feed the cat' on .new-todo
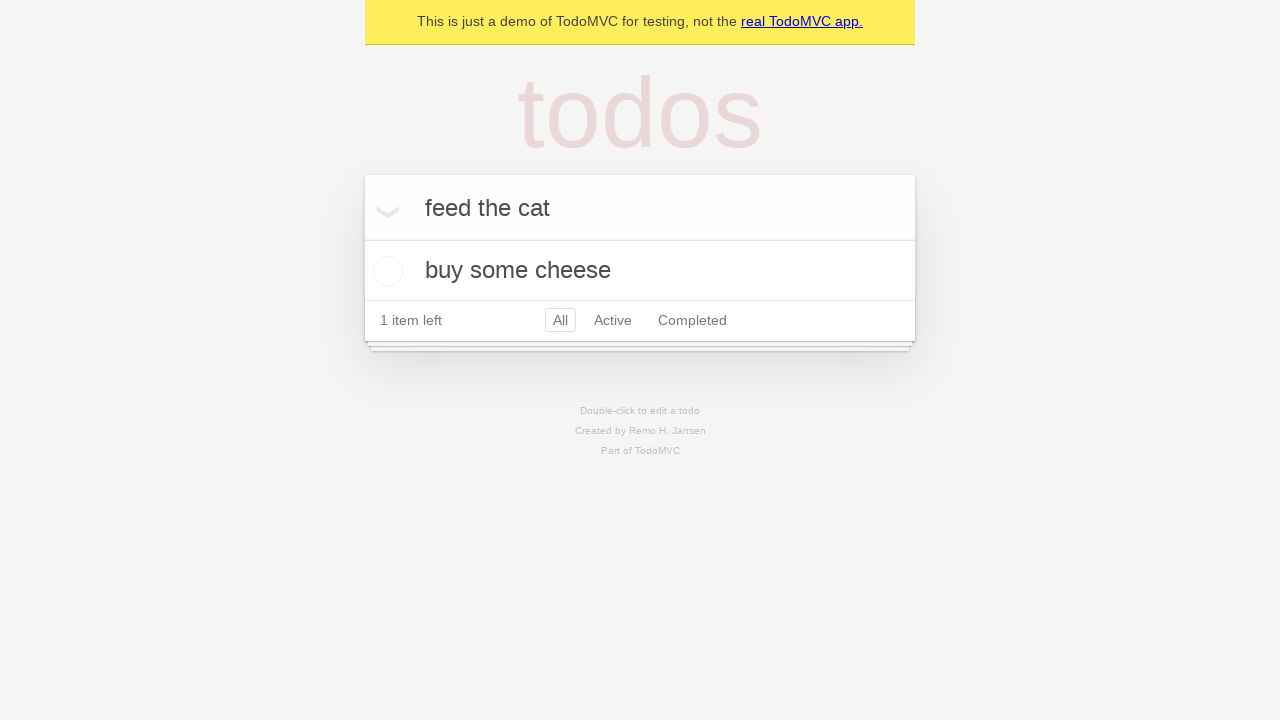

Pressed Enter to create second todo on .new-todo
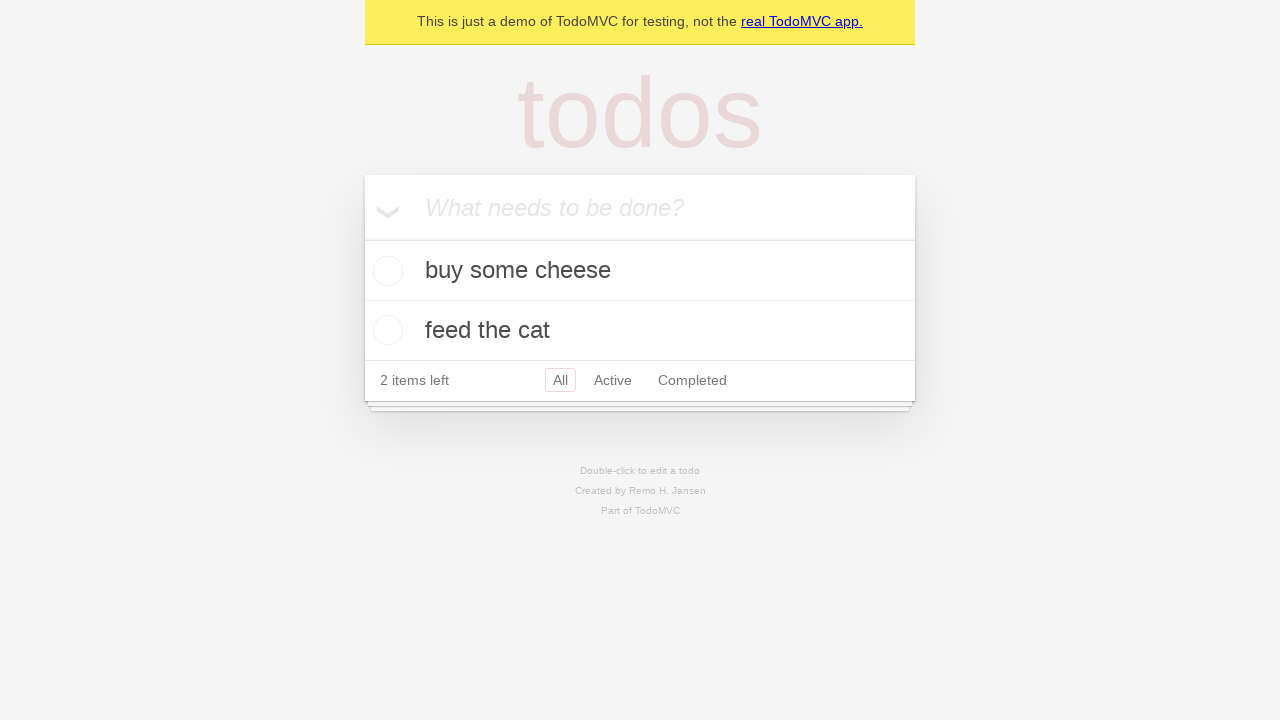

Filled new todo input with 'book a doctors appointment' on .new-todo
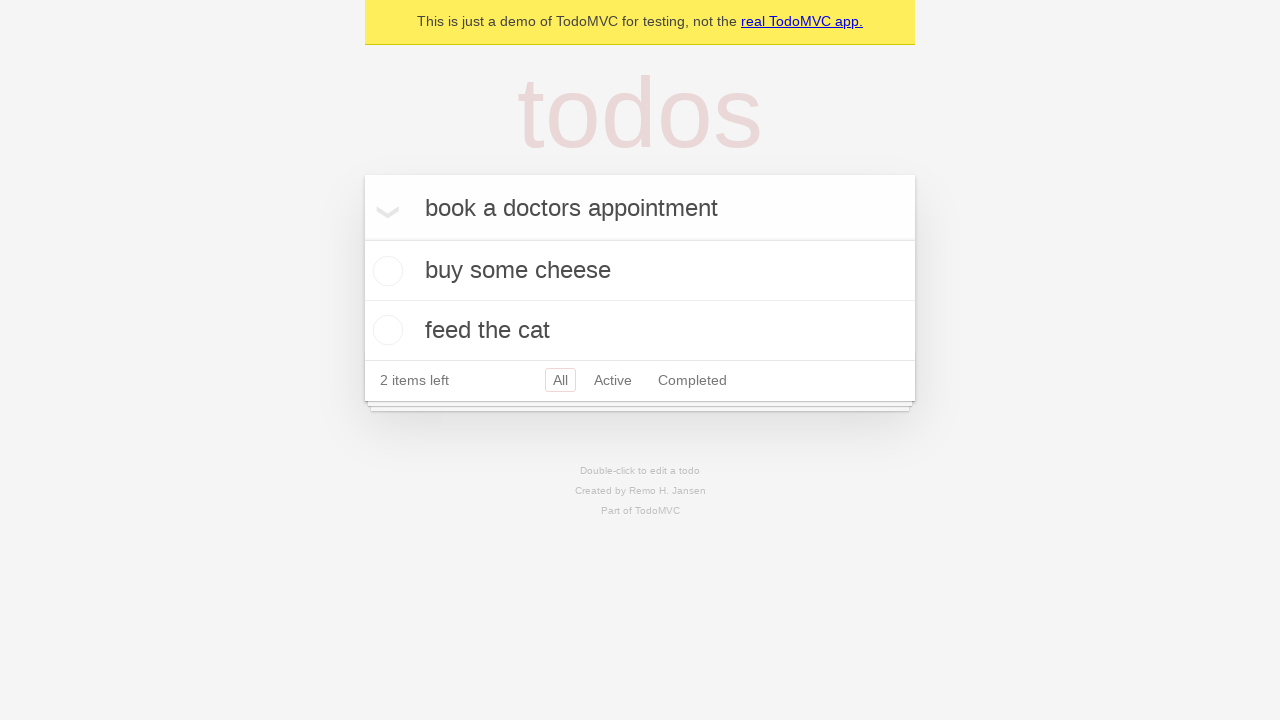

Pressed Enter to create third todo on .new-todo
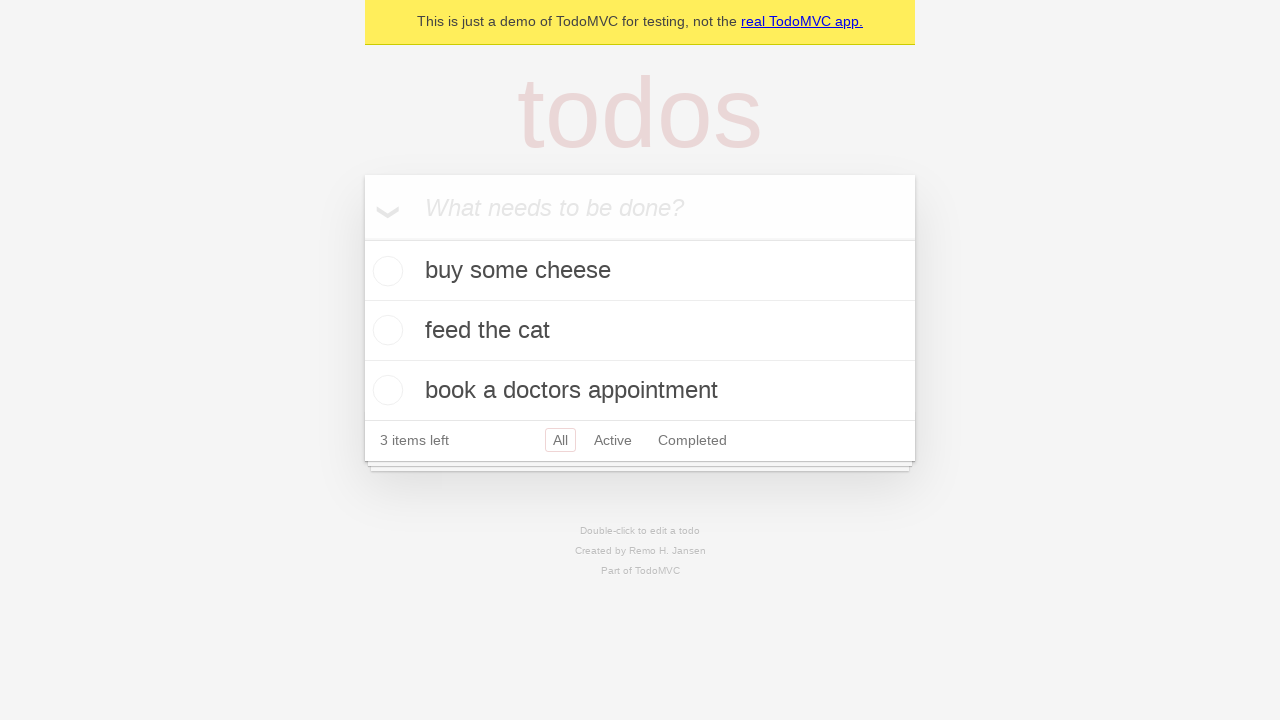

Waited for all 3 todo items to be loaded
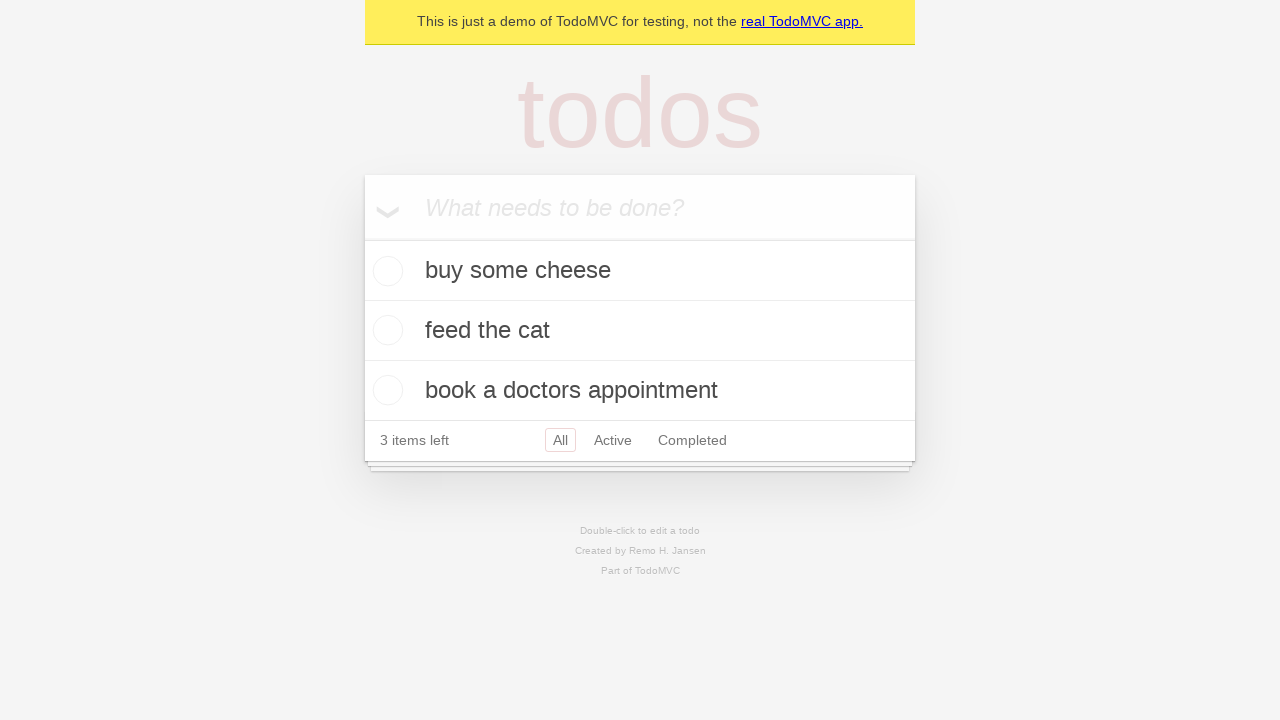

Checked the first todo item to mark it as completed at (385, 271) on .todo-list li .toggle >> nth=0
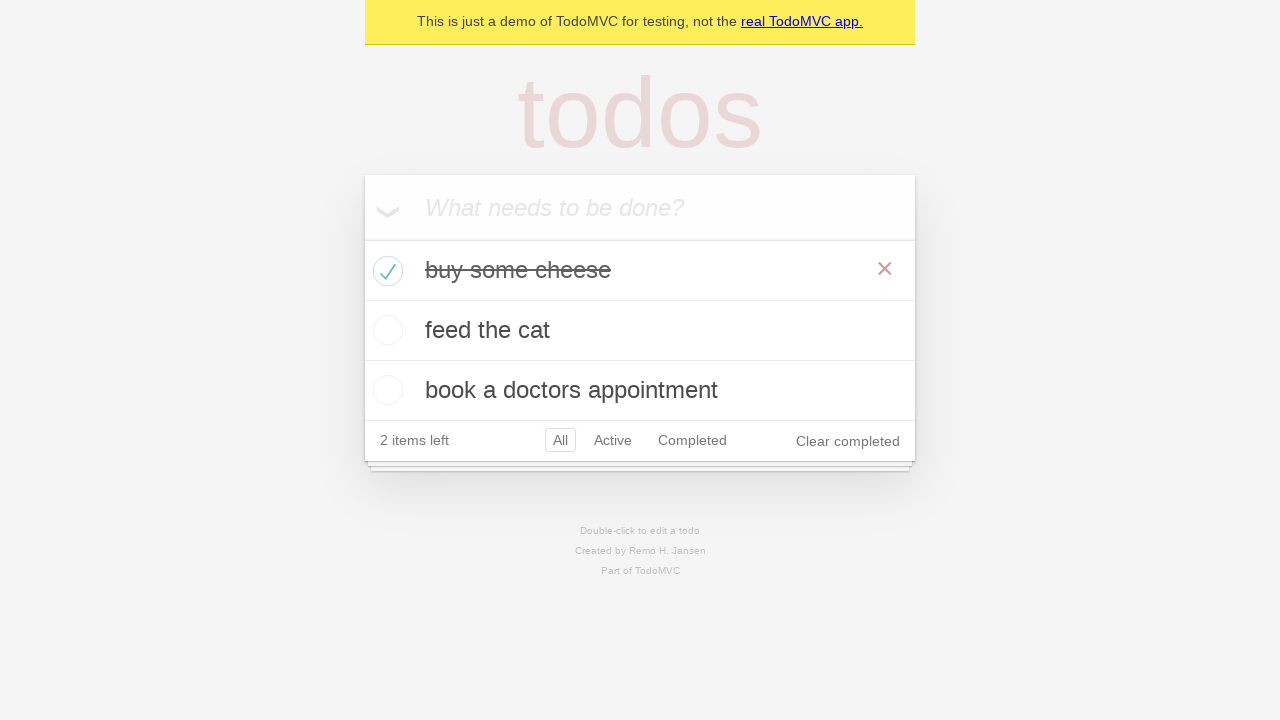

Clicked the Clear completed button to remove completed items at (848, 441) on .clear-completed
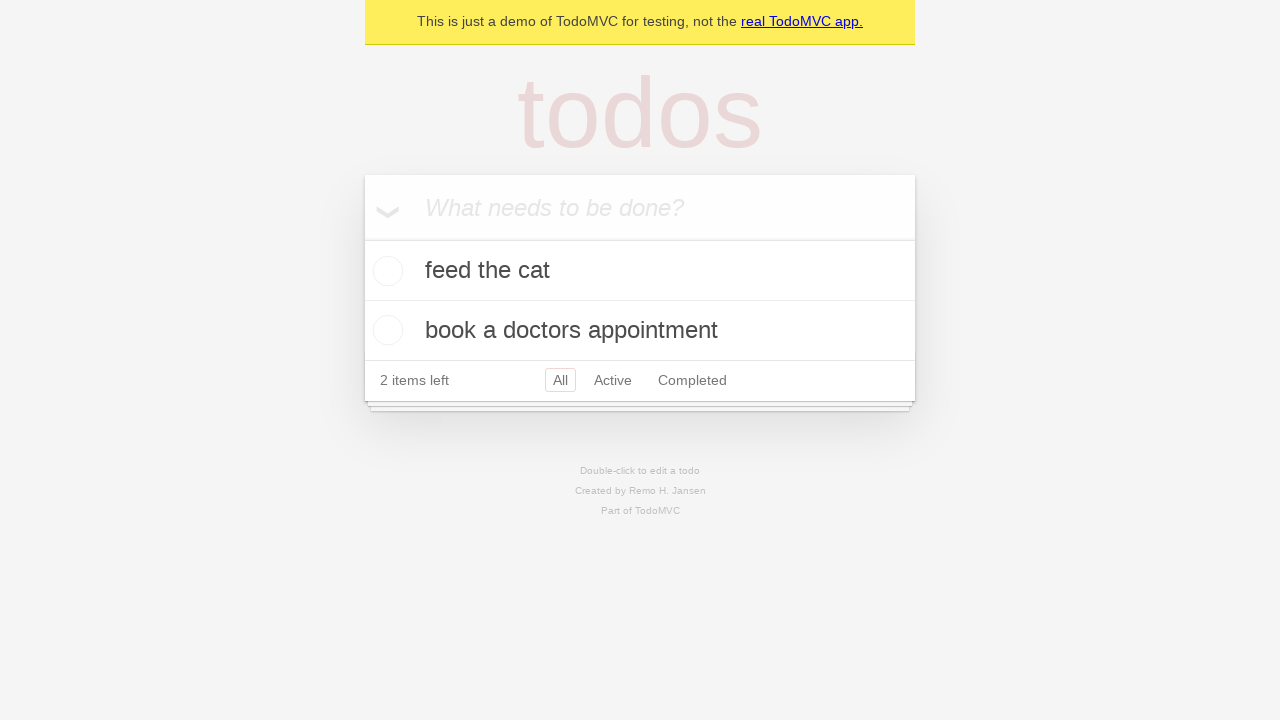

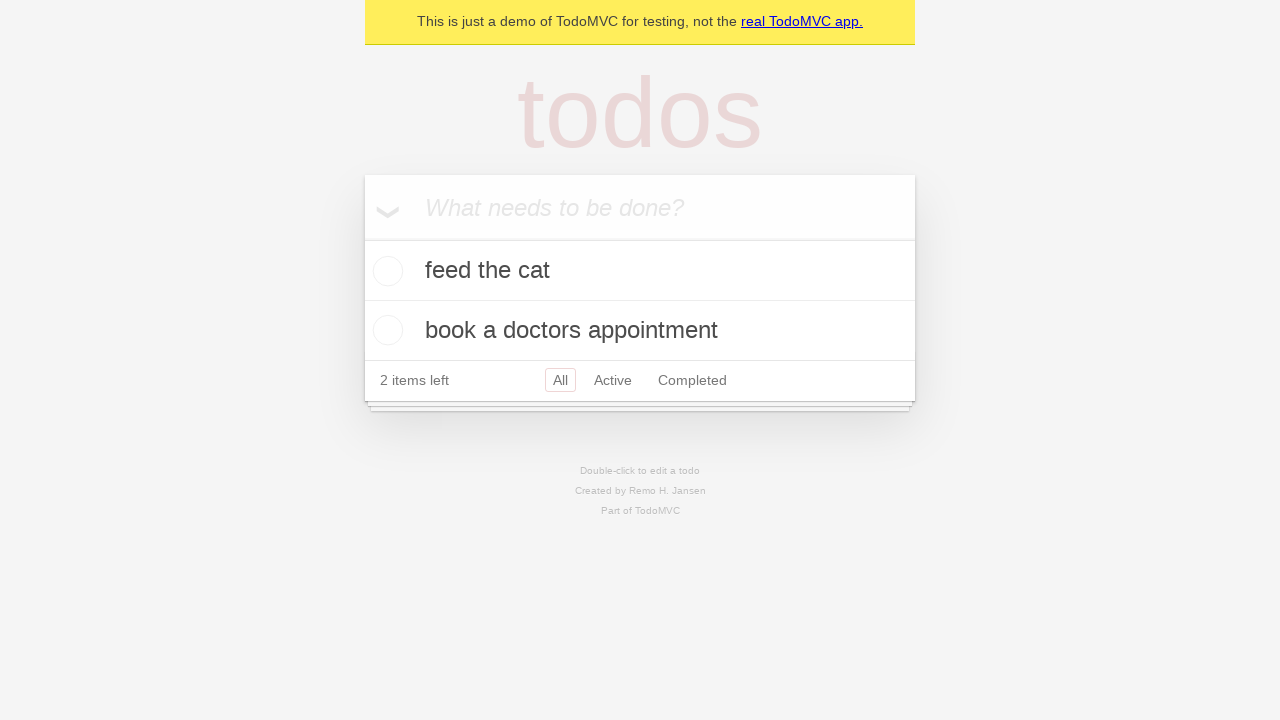